Tests registration form by filling out all required and optional fields, then submitting the form and verifying successful registration message

Starting URL: http://suninjuly.github.io/registration1.html

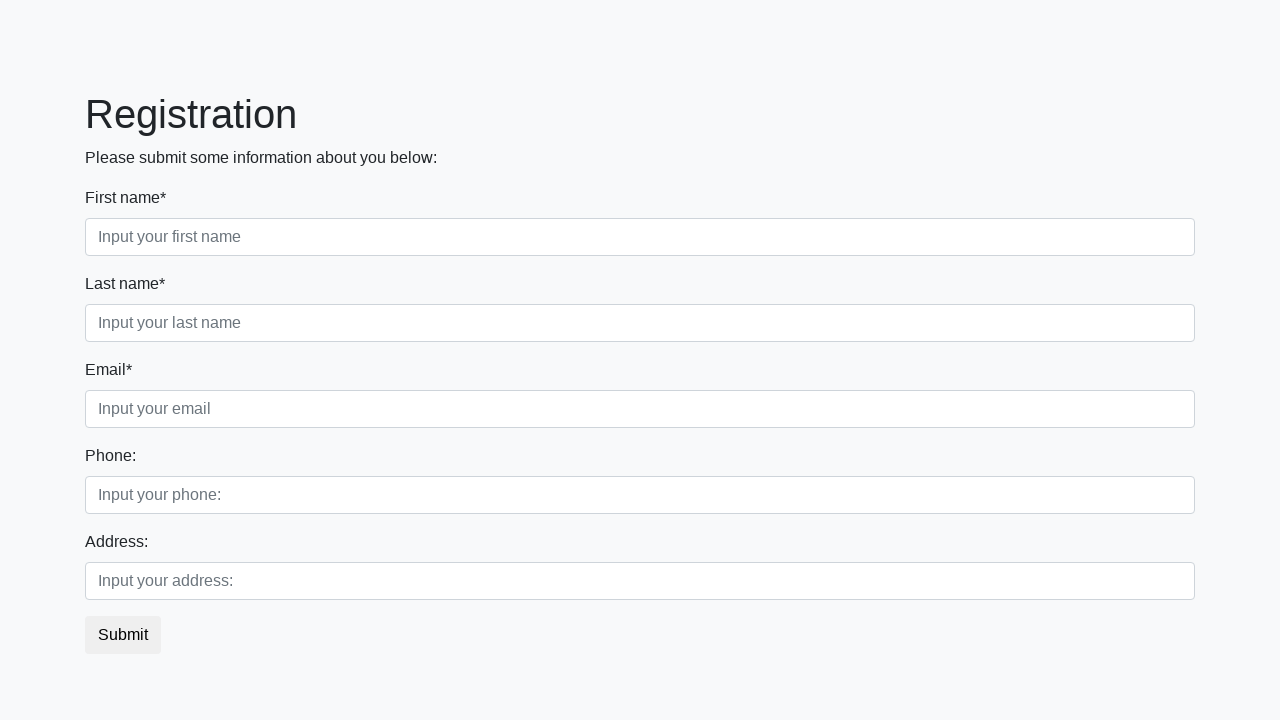

Filled first name field with 'Ivan' on input[placeholder='Input your first name']
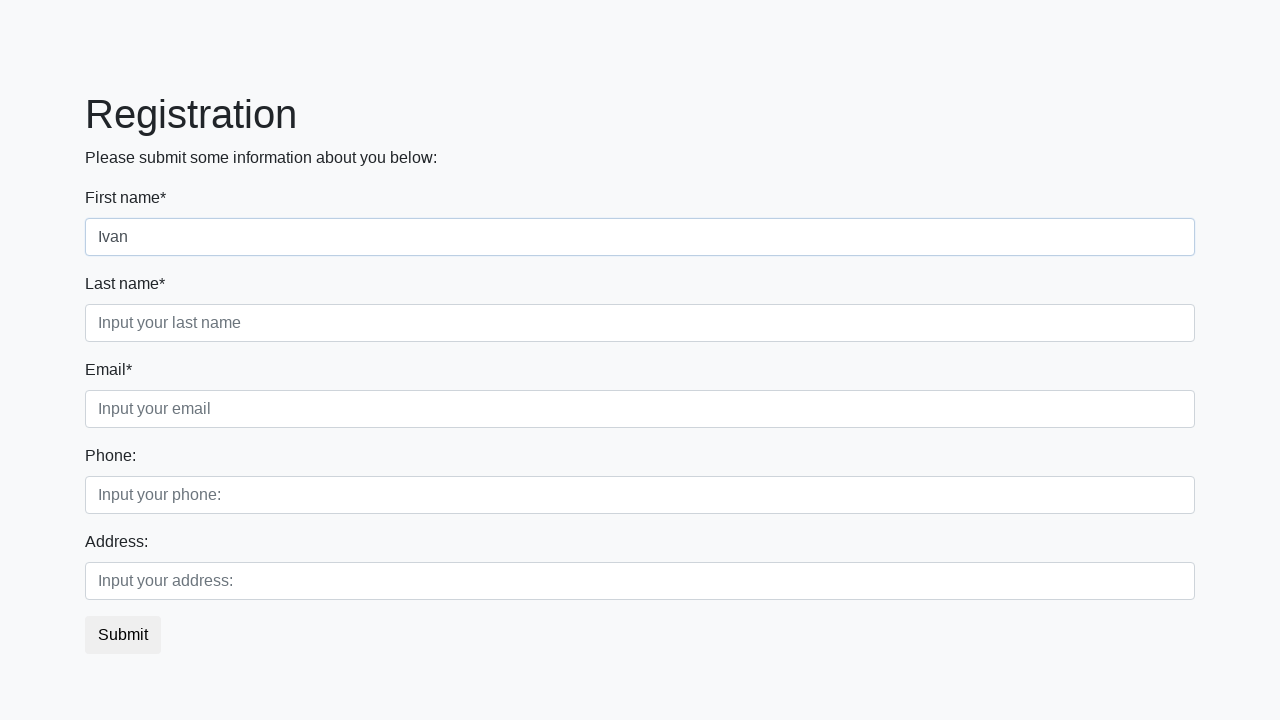

Filled last name field with 'Petrov' on input[placeholder='Input your last name']
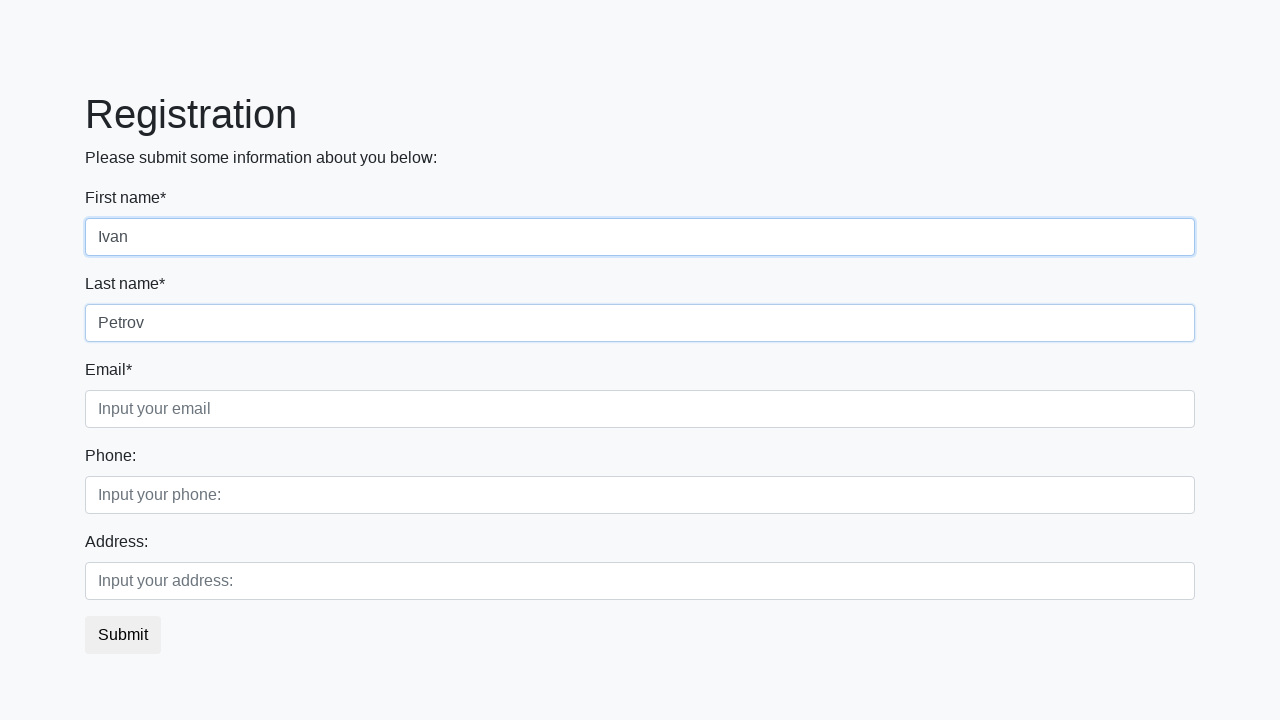

Filled email field with 'ivan.petrov@example.com' on input[placeholder='Input your email']
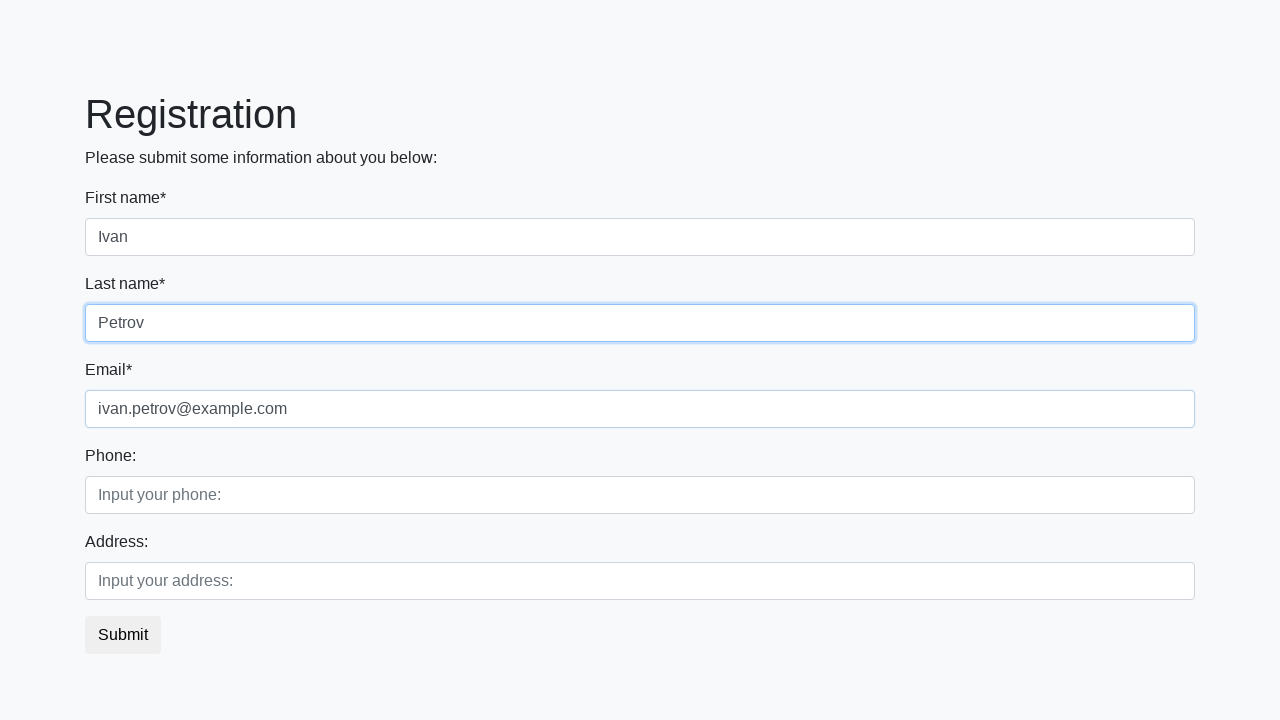

Filled phone field with '88005553535' on input[placeholder='Input your phone:']
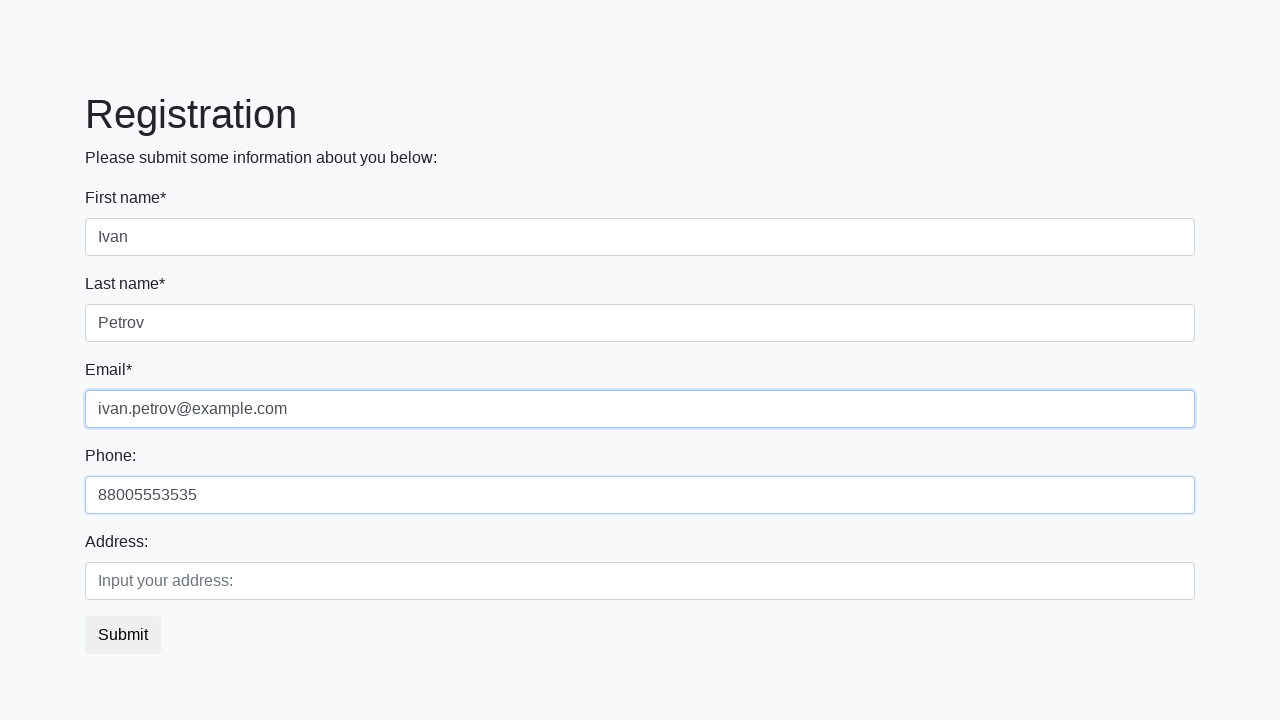

Filled address field with 'My address Soviet Union' on input[placeholder='Input your address:']
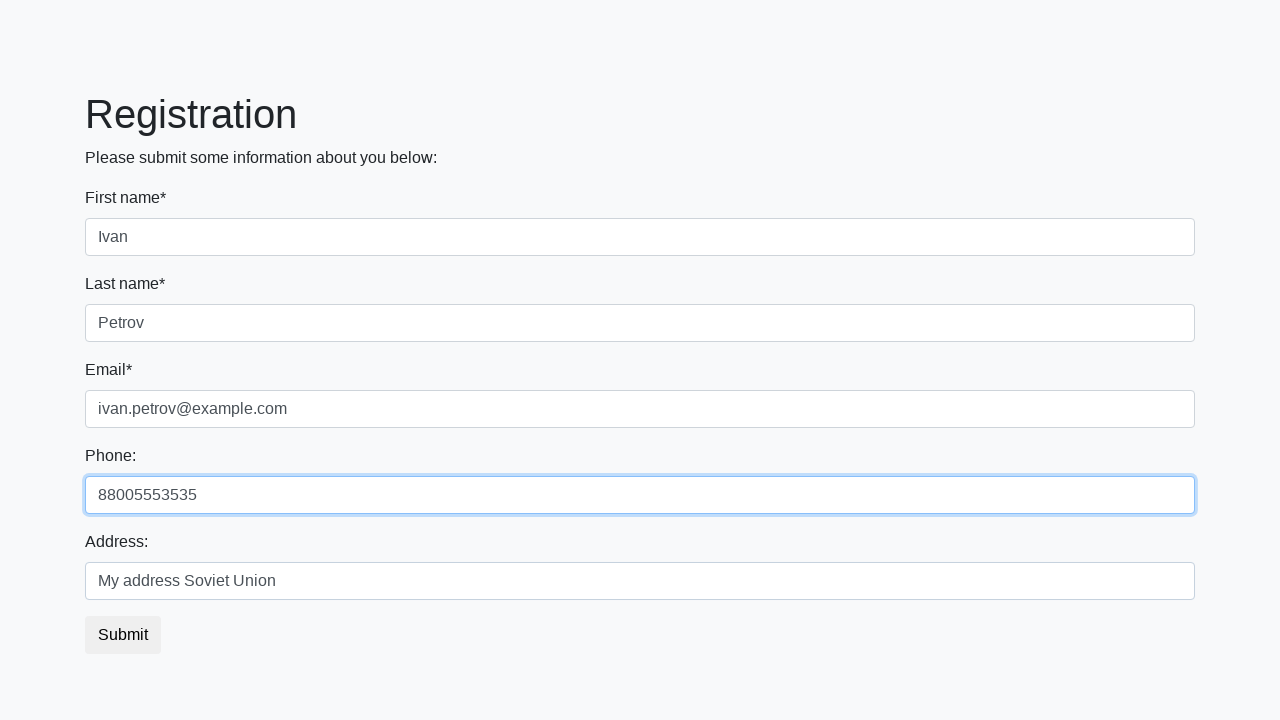

Clicked submit button at (123, 635) on button.btn
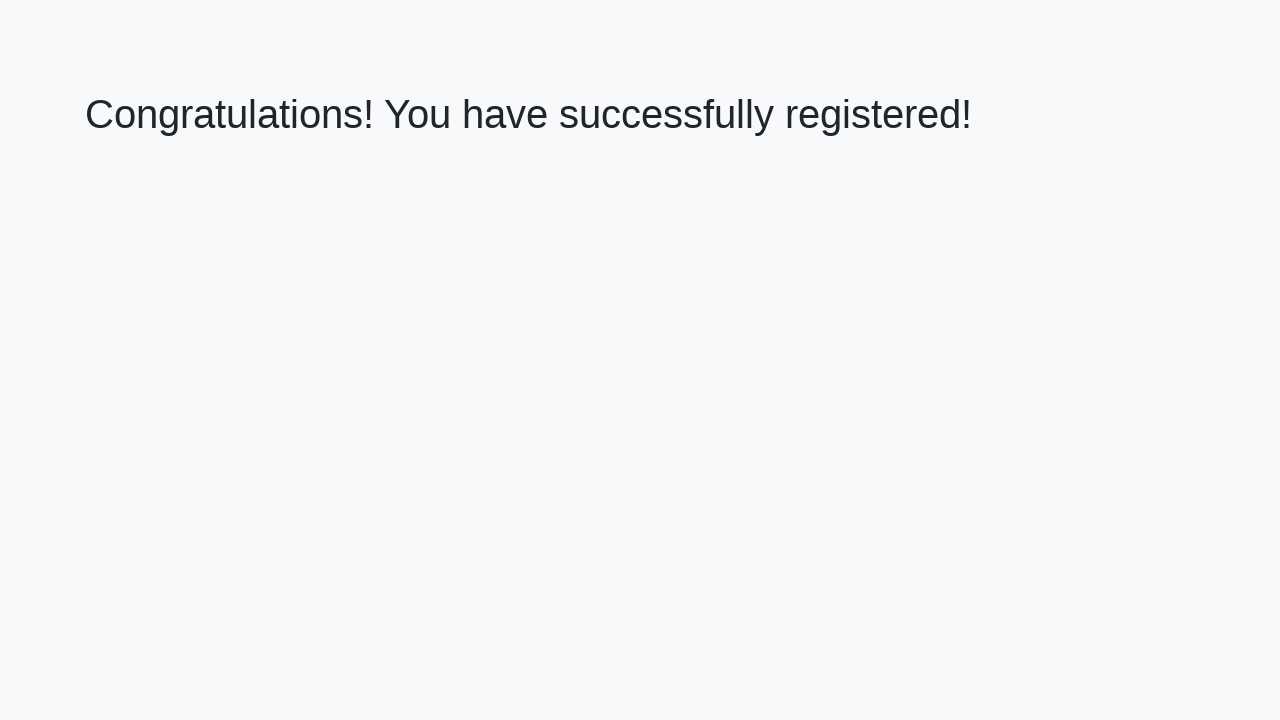

Success message header loaded
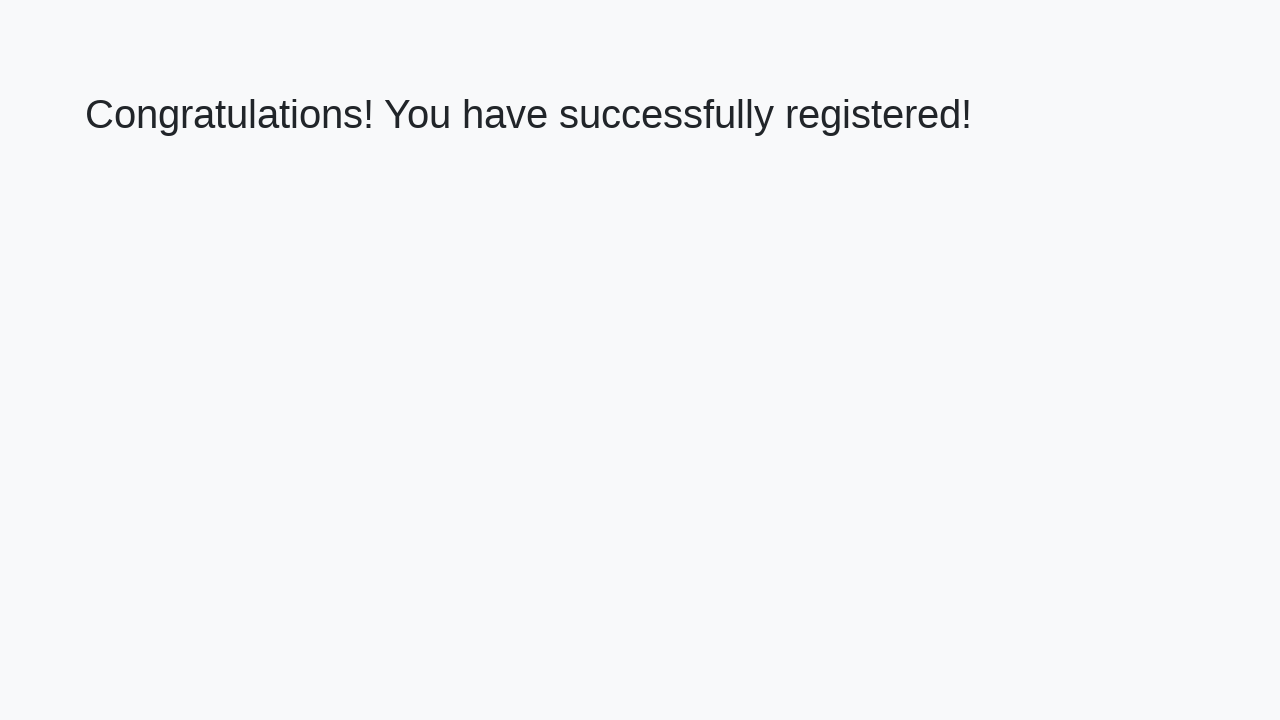

Retrieved welcome text from header
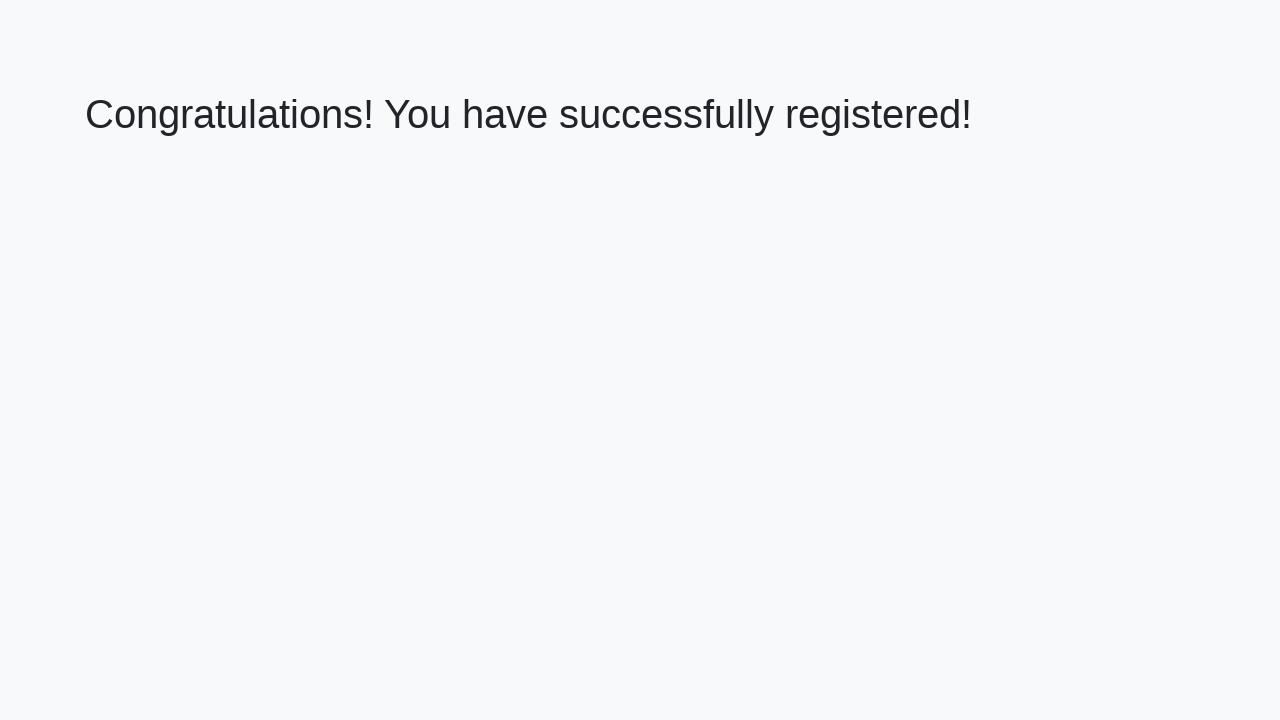

Verified successful registration message
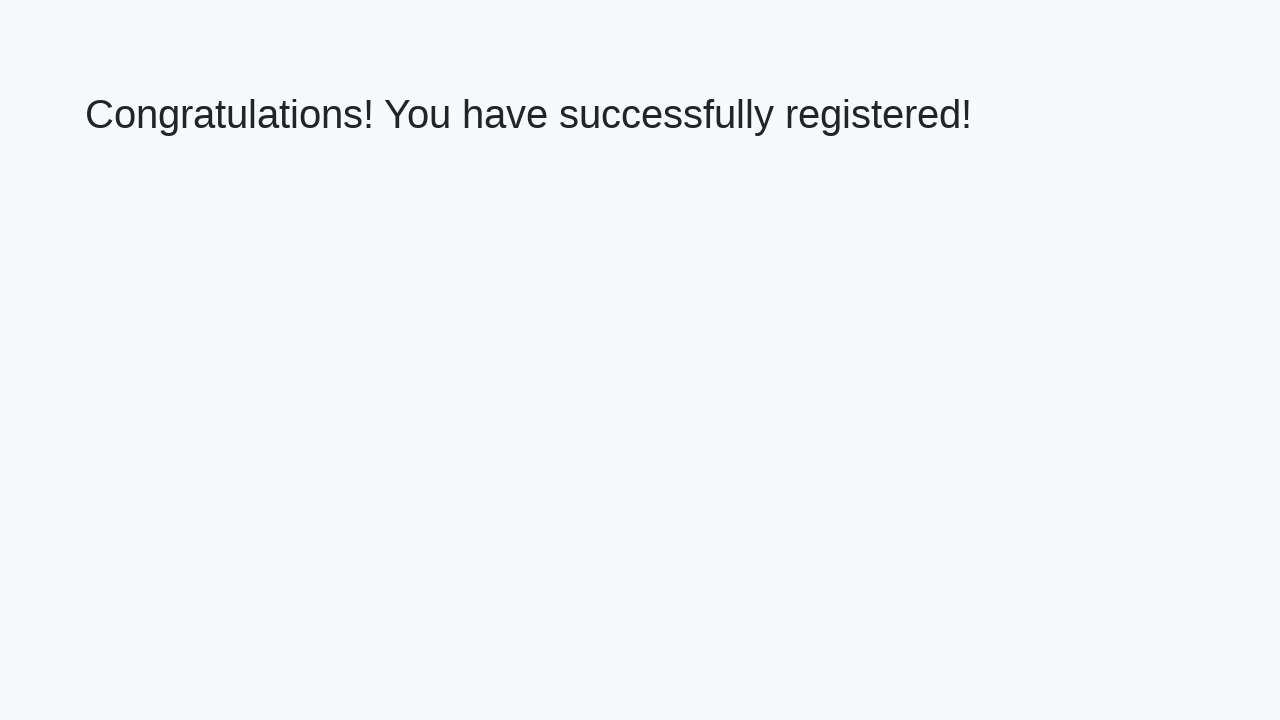

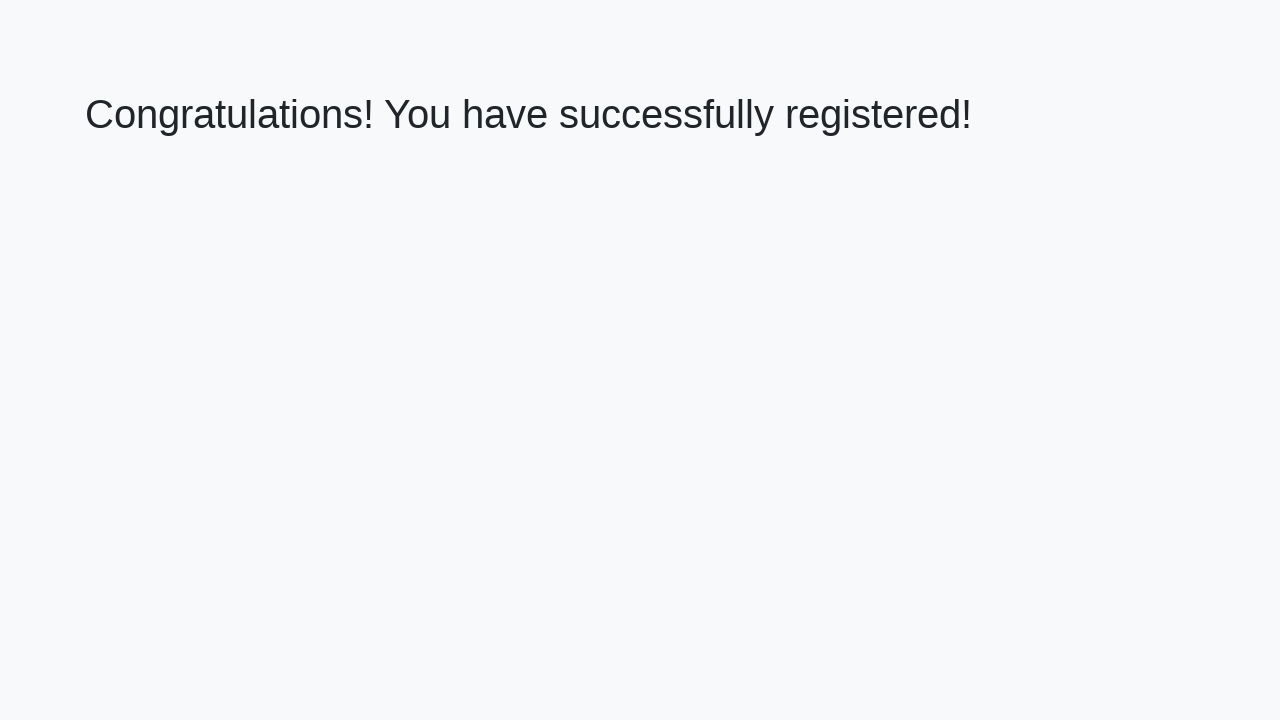